Tests JavaScript alert functionality by clicking on alert button, verifying alert text, and accepting the alert

Starting URL: https://testotomasyonu.com/javascriptAlert

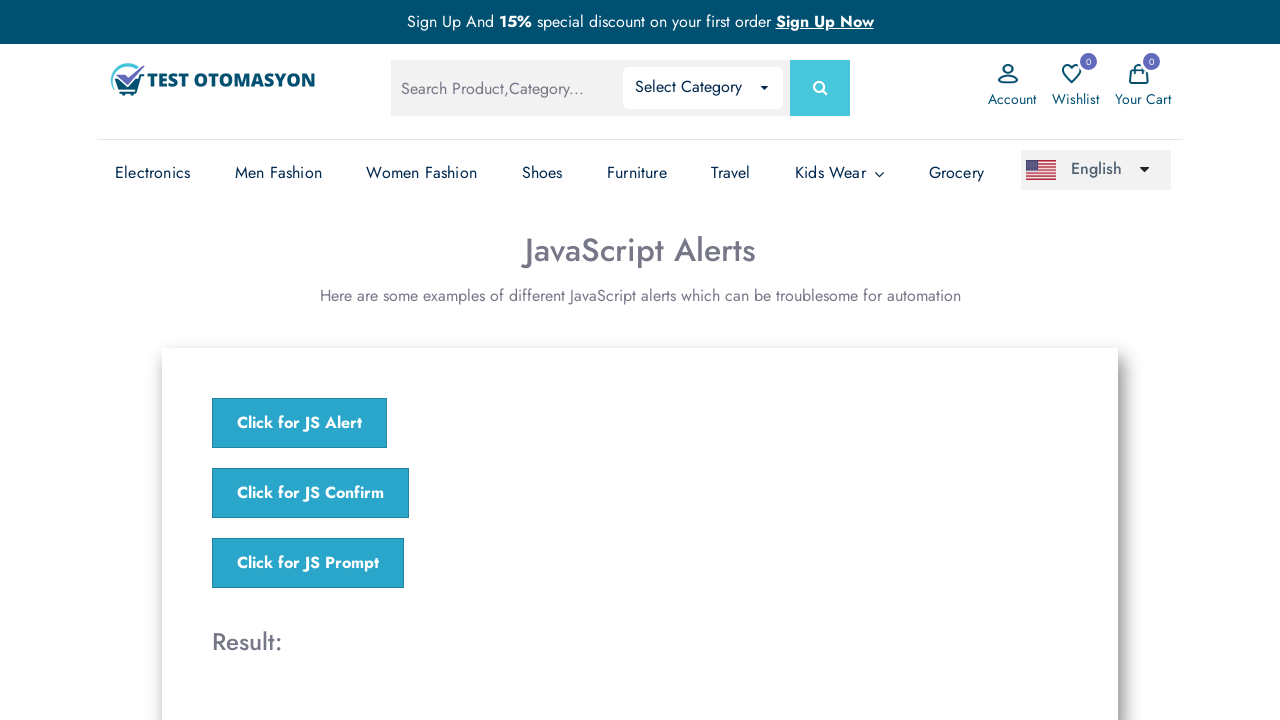

Navigated to JavaScript Alert test page
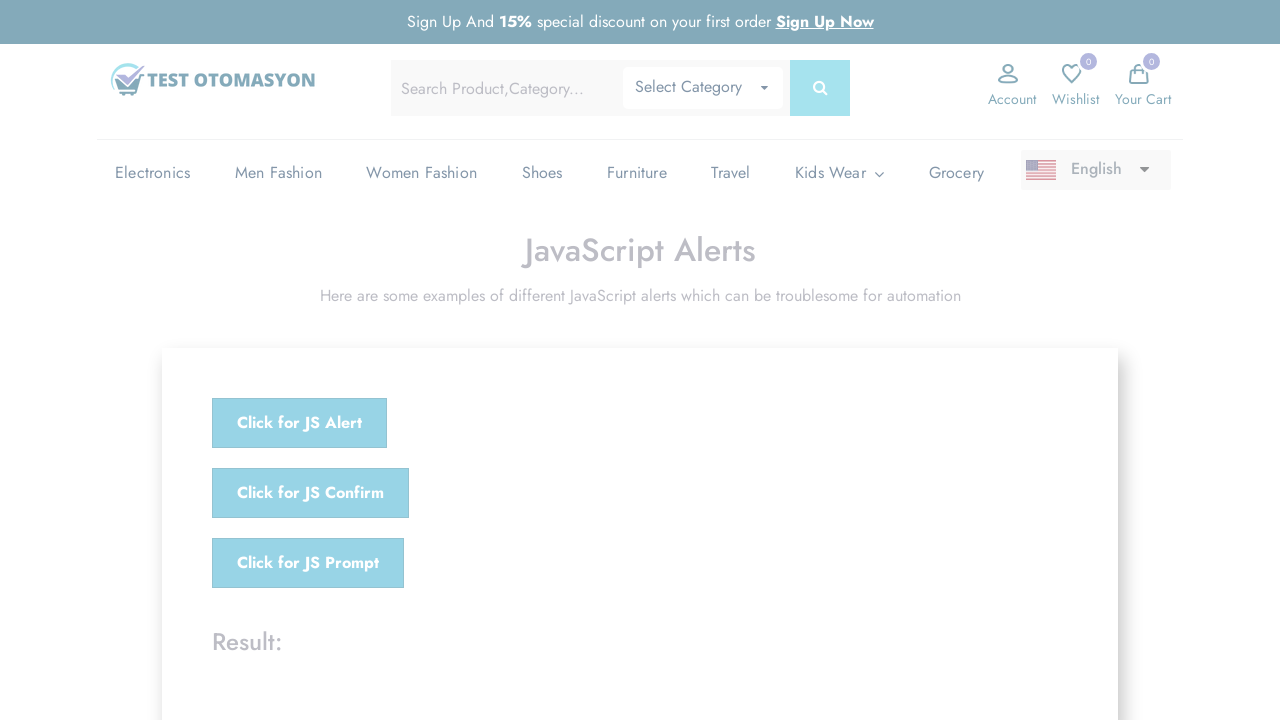

Clicked on the JavaScript alert button at (300, 423) on text='Click for JS Alert'
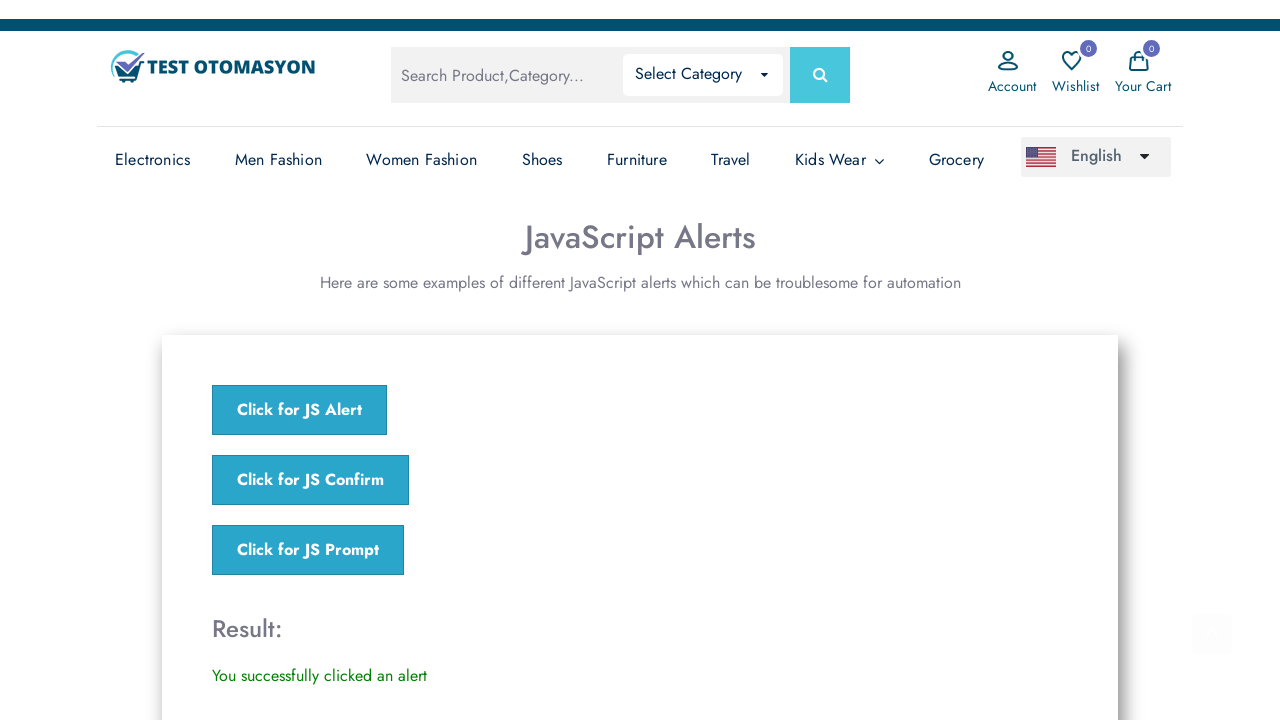

Set up dialog handler to accept alert with expected message
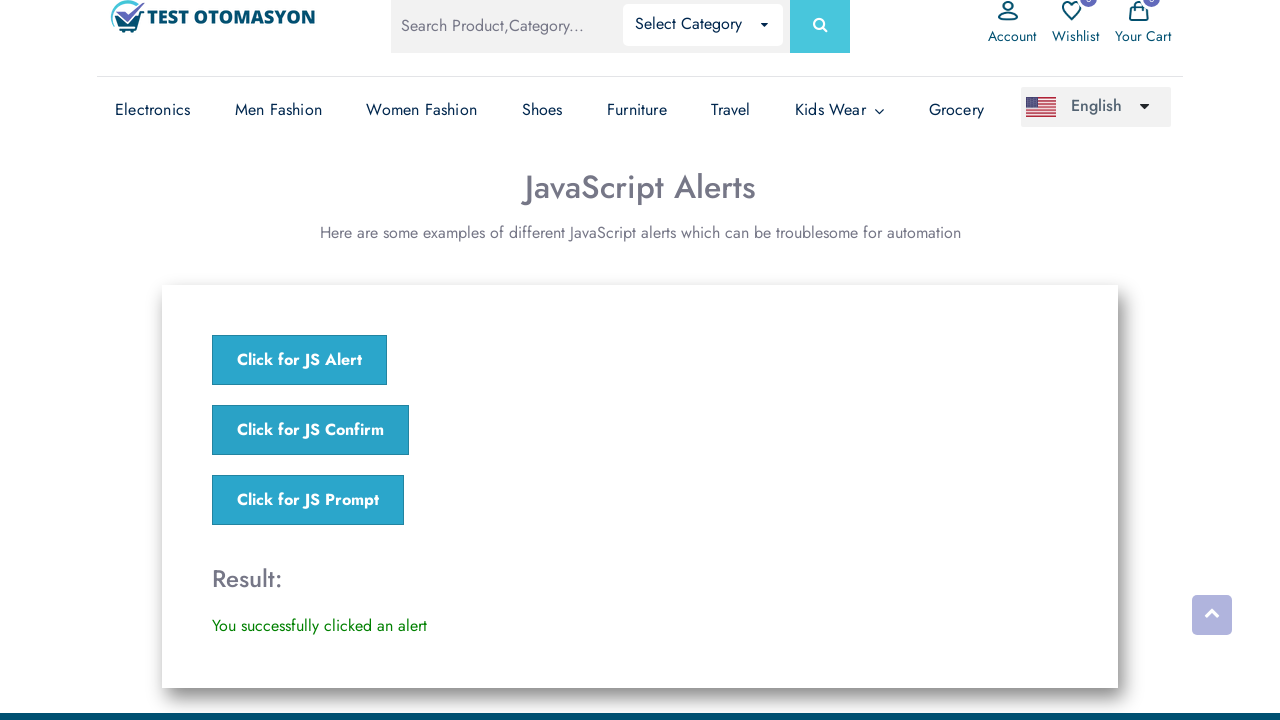

Waited for alert dialog to appear and be handled
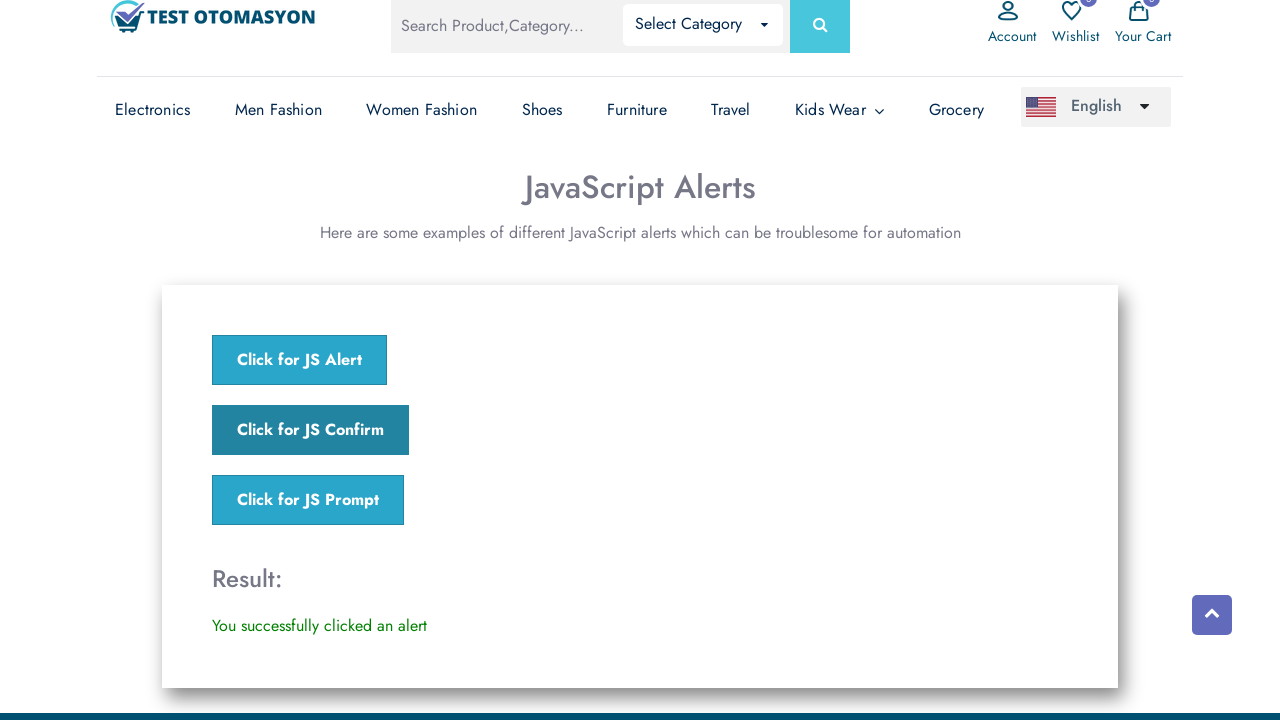

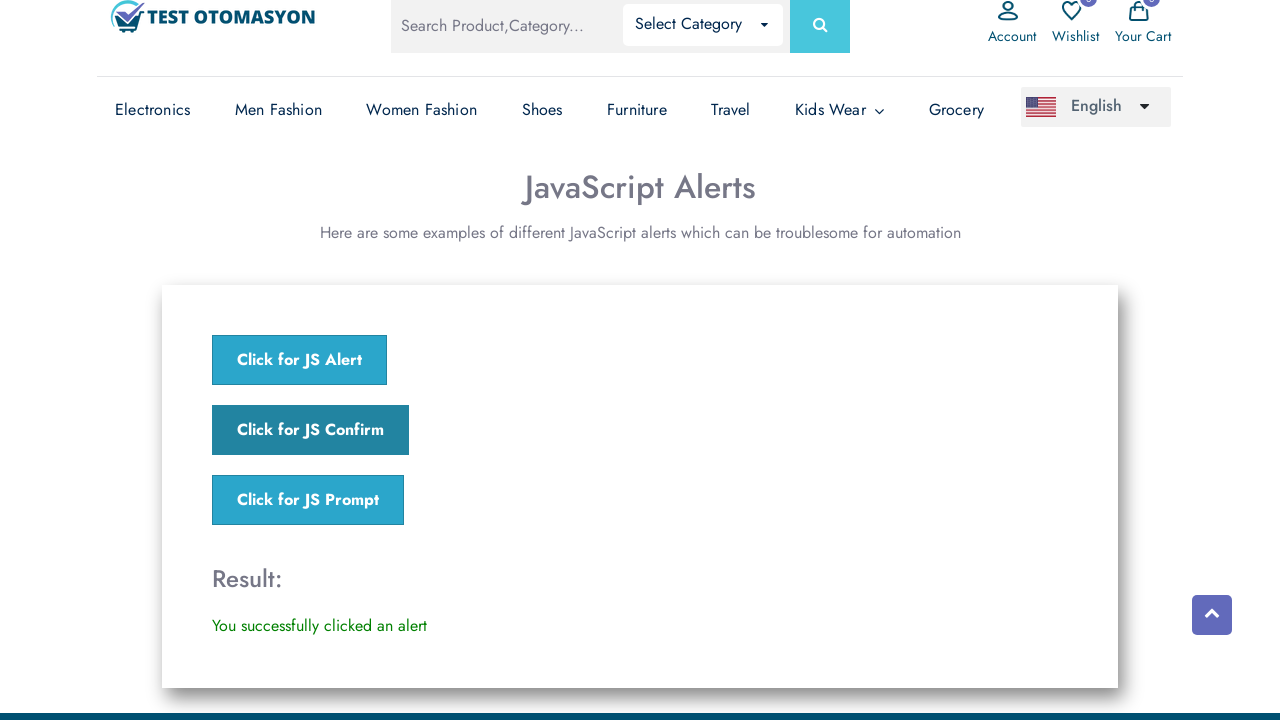